Tests interaction with Frame 4 on a multi-frame demo page by filling a text input field within the grey frame.

Starting URL: https://ui.vision/demo/webtest/frames/

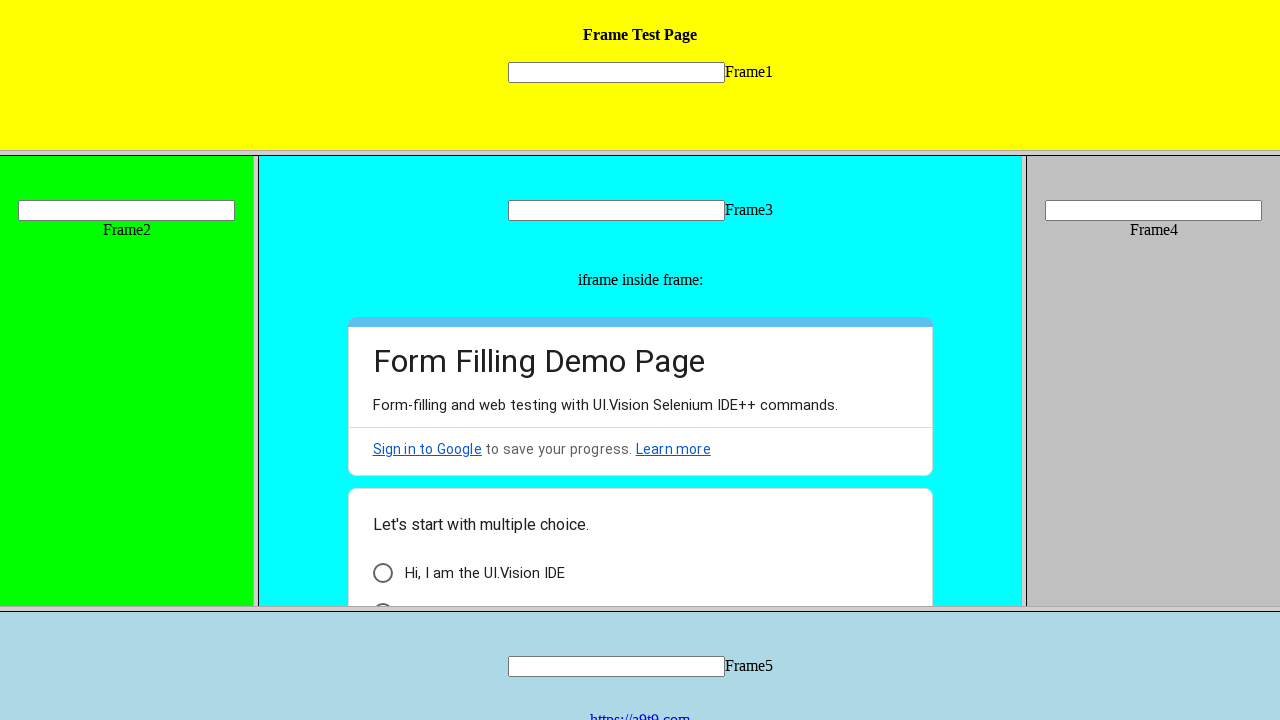

Located Frame 4 by URL
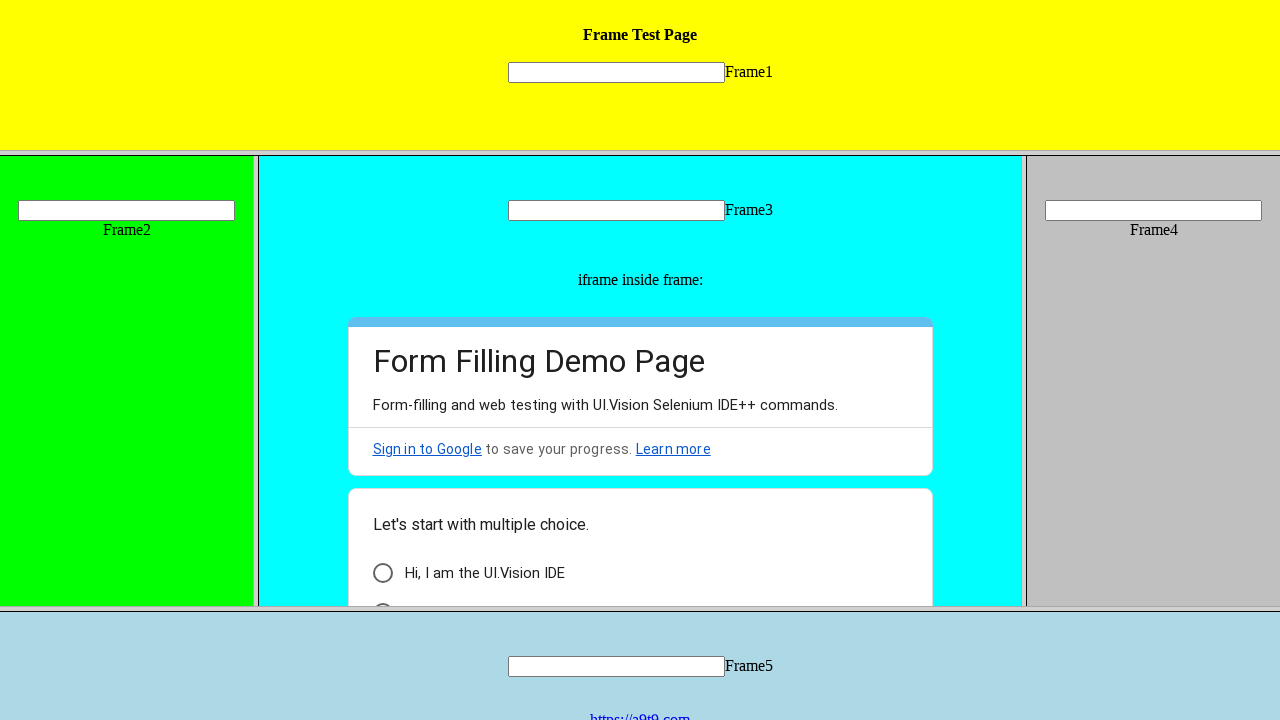

Filled text input in Frame 4 with 'Welcome to Frame 4 - Grey' on [name='mytext4']
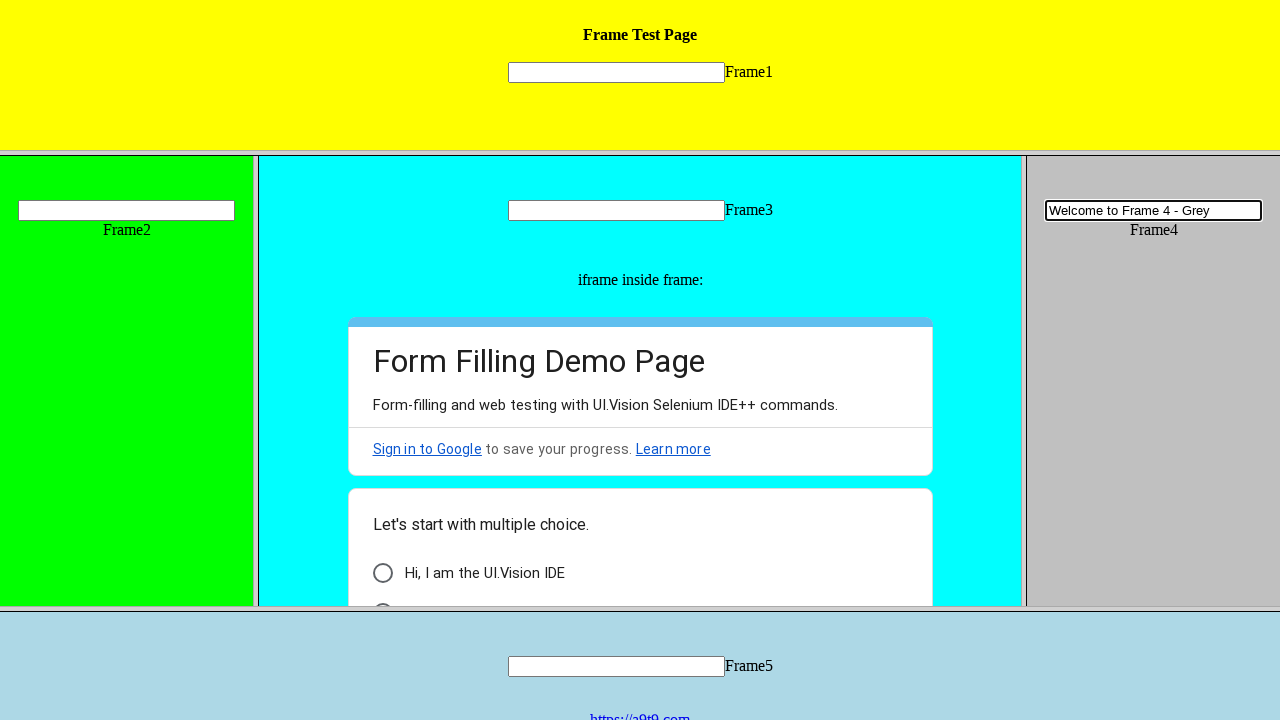

Verified text input in Frame 4 contains 'Welcome to Frame 4 - Grey'
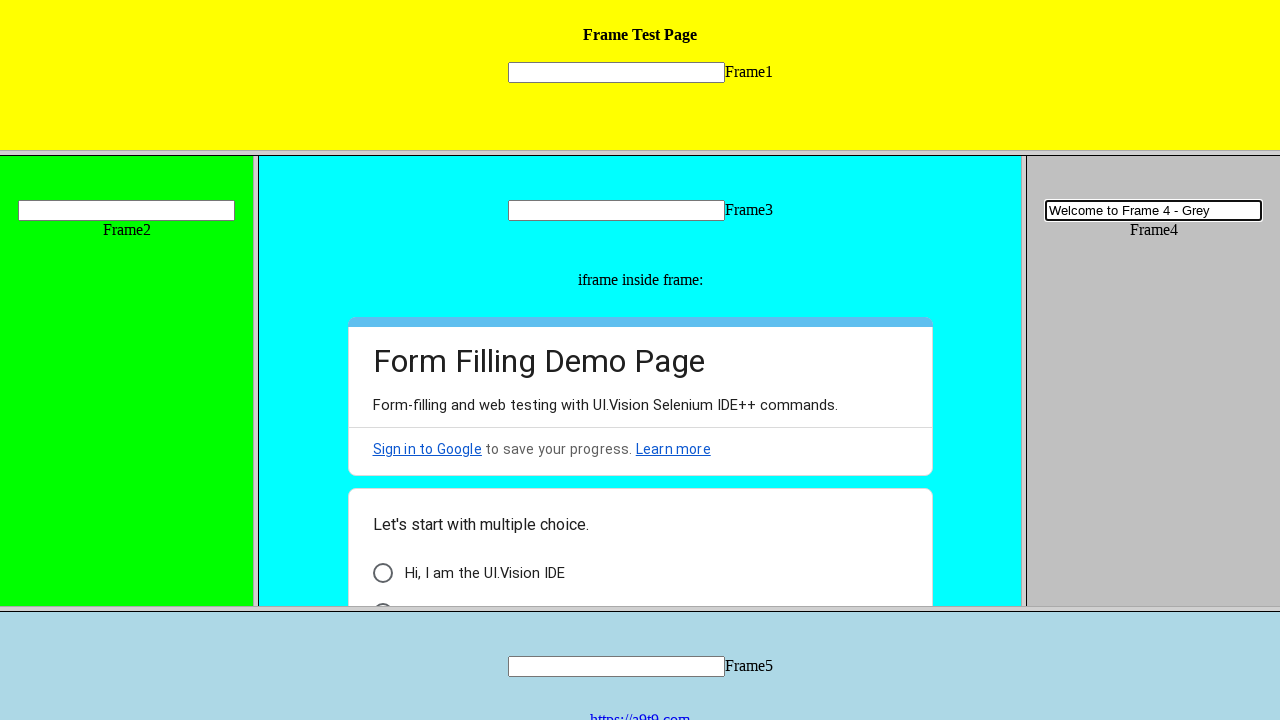

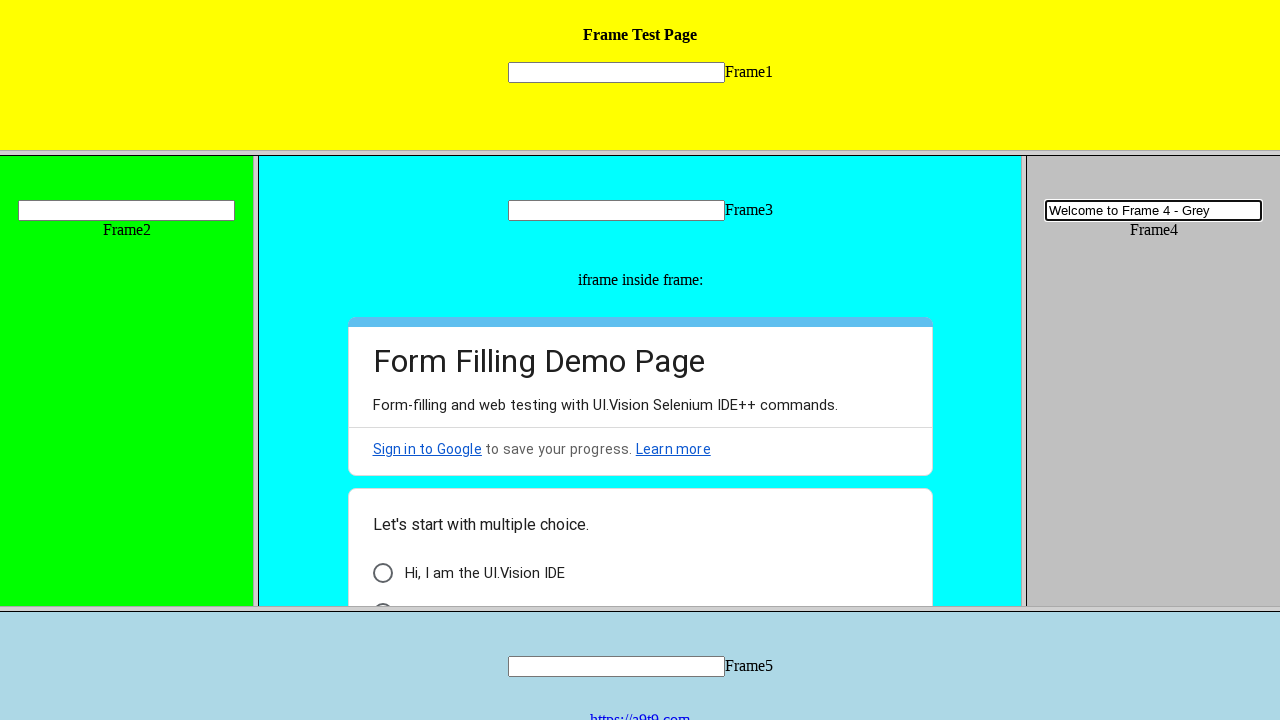